Tests closing a modal popup dialog by clicking the close button in the modal footer on a practice automation website.

Starting URL: http://the-internet.herokuapp.com/entry_ad

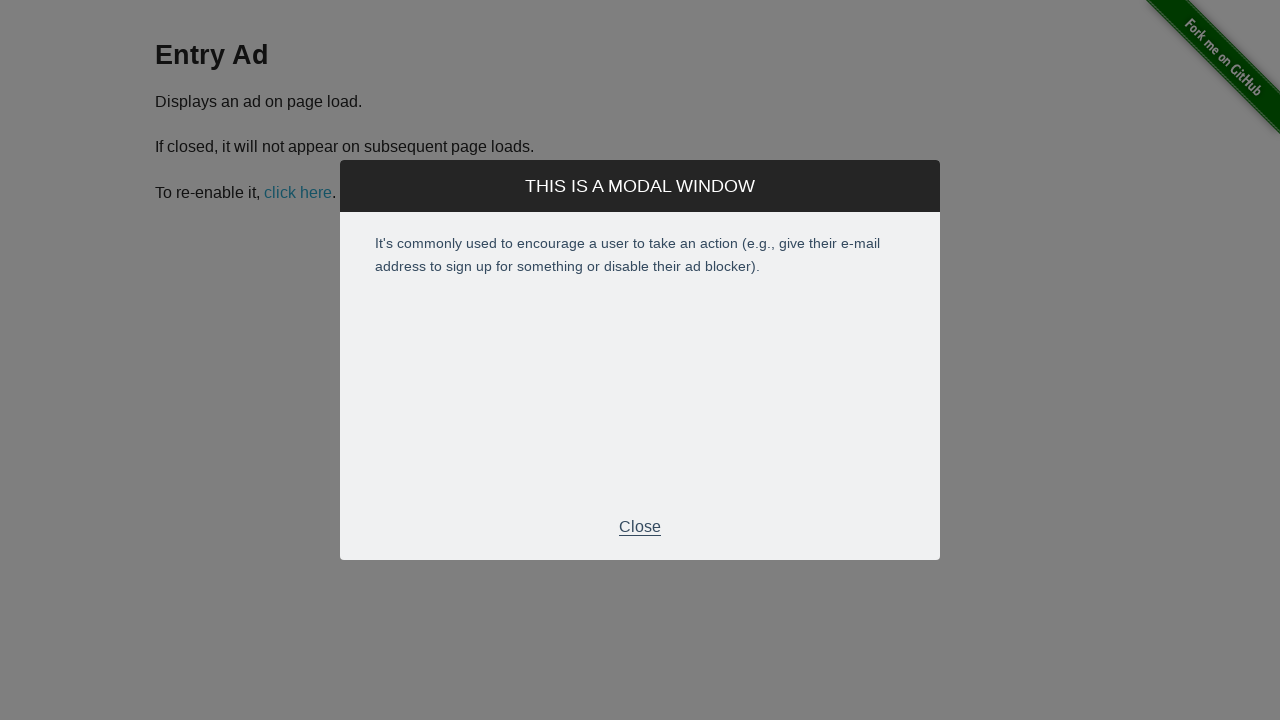

Modal footer appeared and is visible
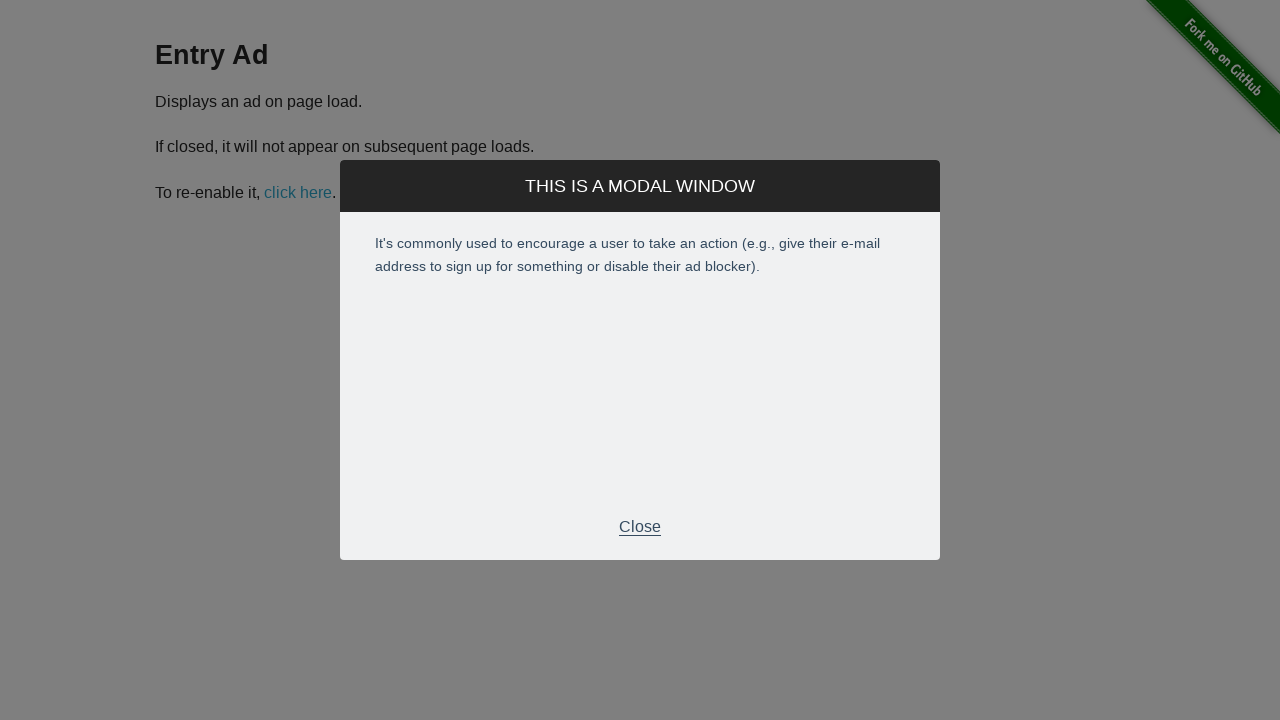

Clicked close button in modal footer to close the entry ad modal at (640, 527) on div.modal-footer
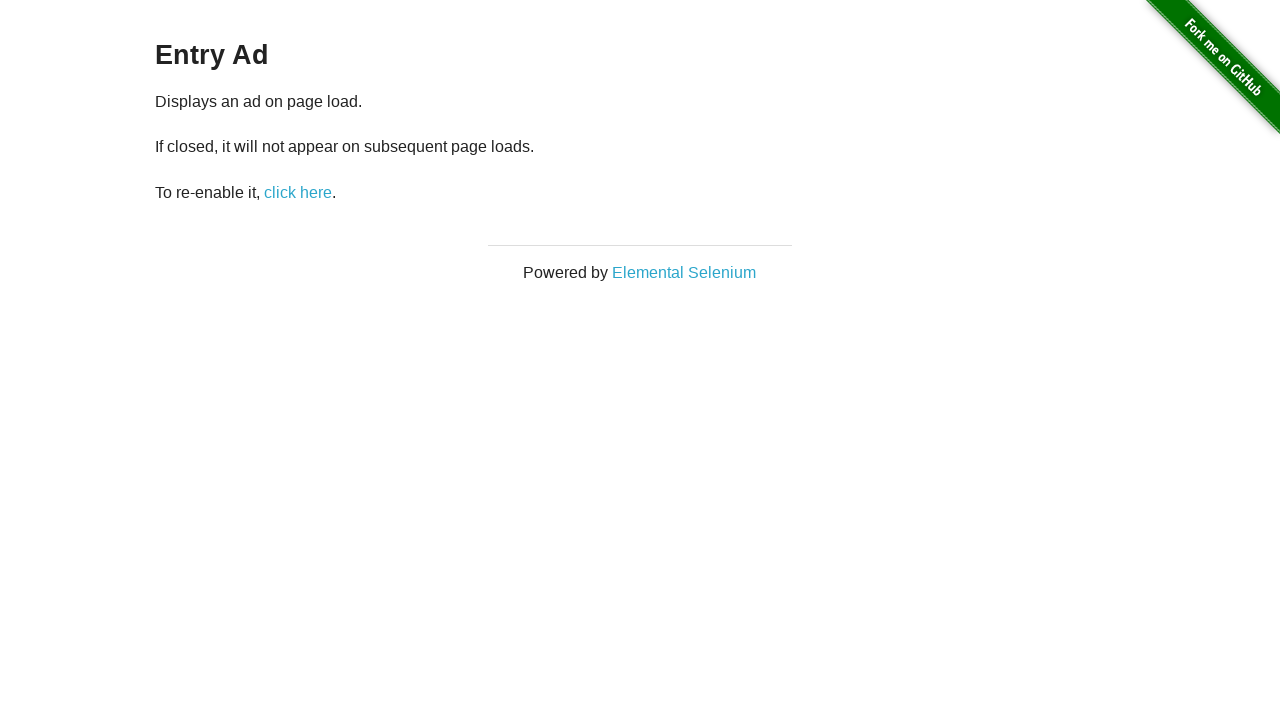

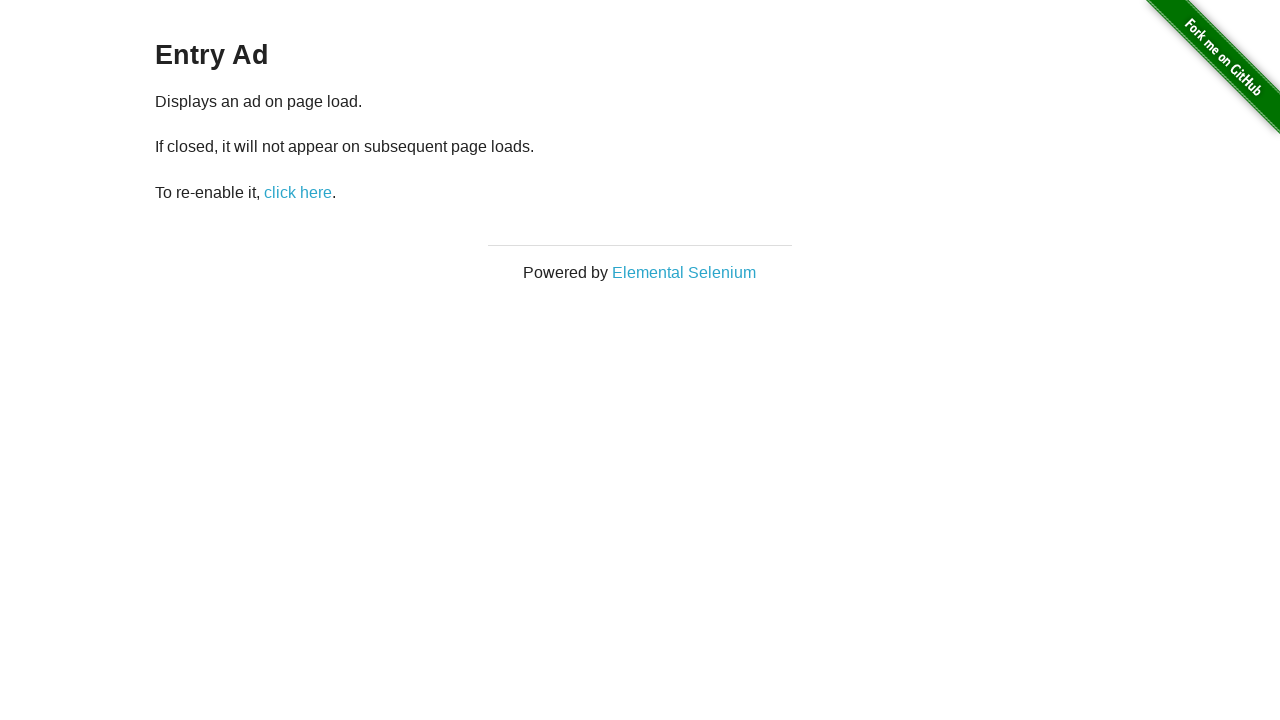